Tests dynamic web elements across multiple demo sites including waiting for elements to become clickable/visible, clicking buttons that enable/disable elements, adding/removing elements, and interacting with dynamically controlled form fields.

Starting URL: https://demoqa.com/dynamic-properties

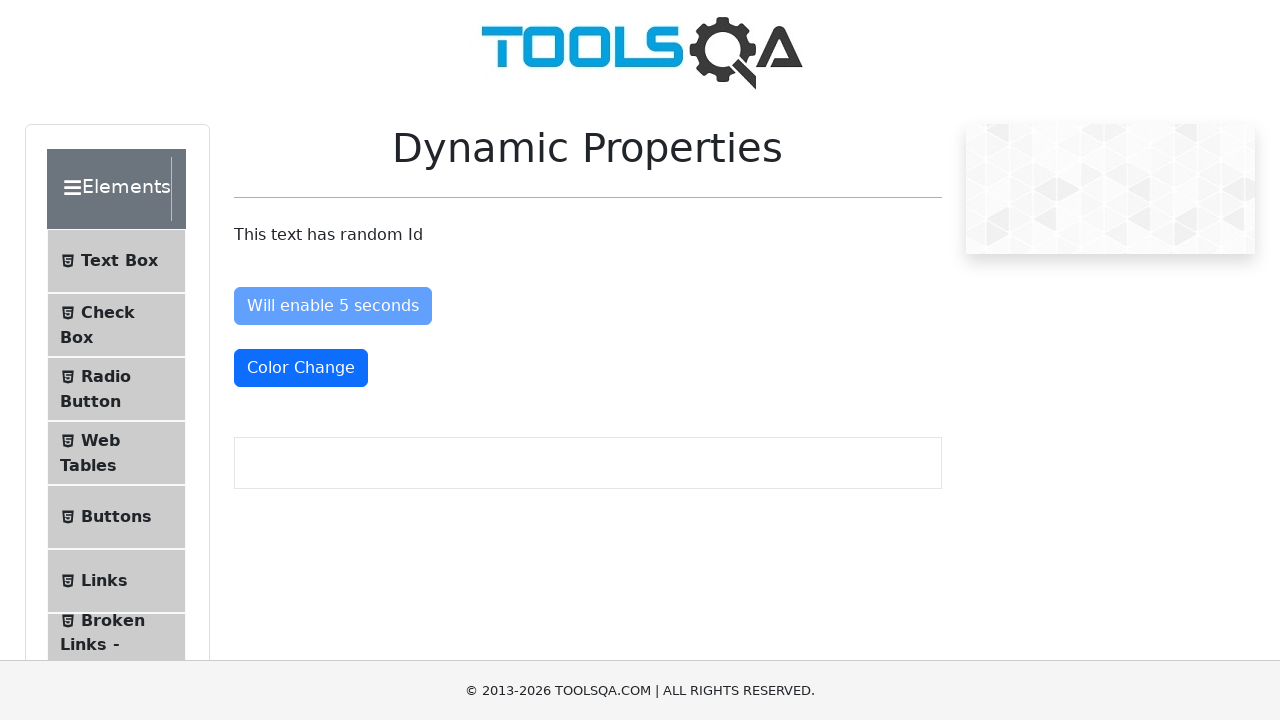

Waited for 'Will Enable' button to become attached
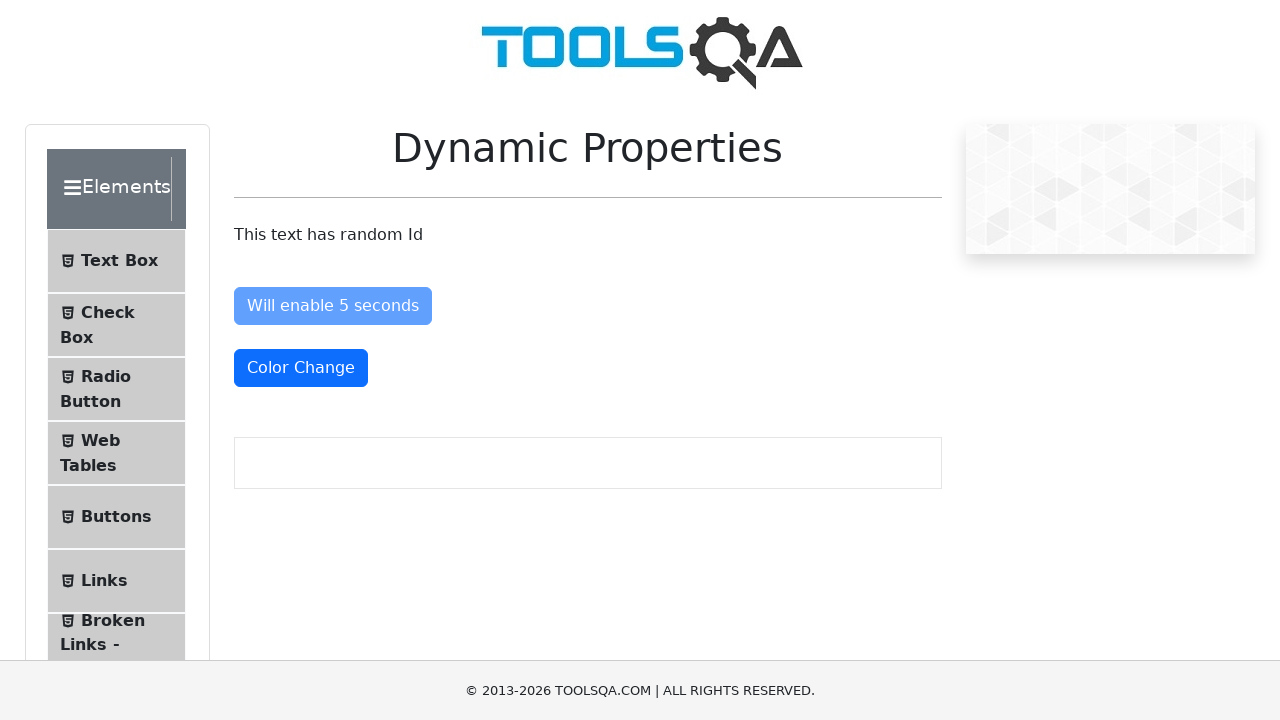

Clicked 'Will Enable' button at (333, 306) on xpath=//button[@id='enableAfter']
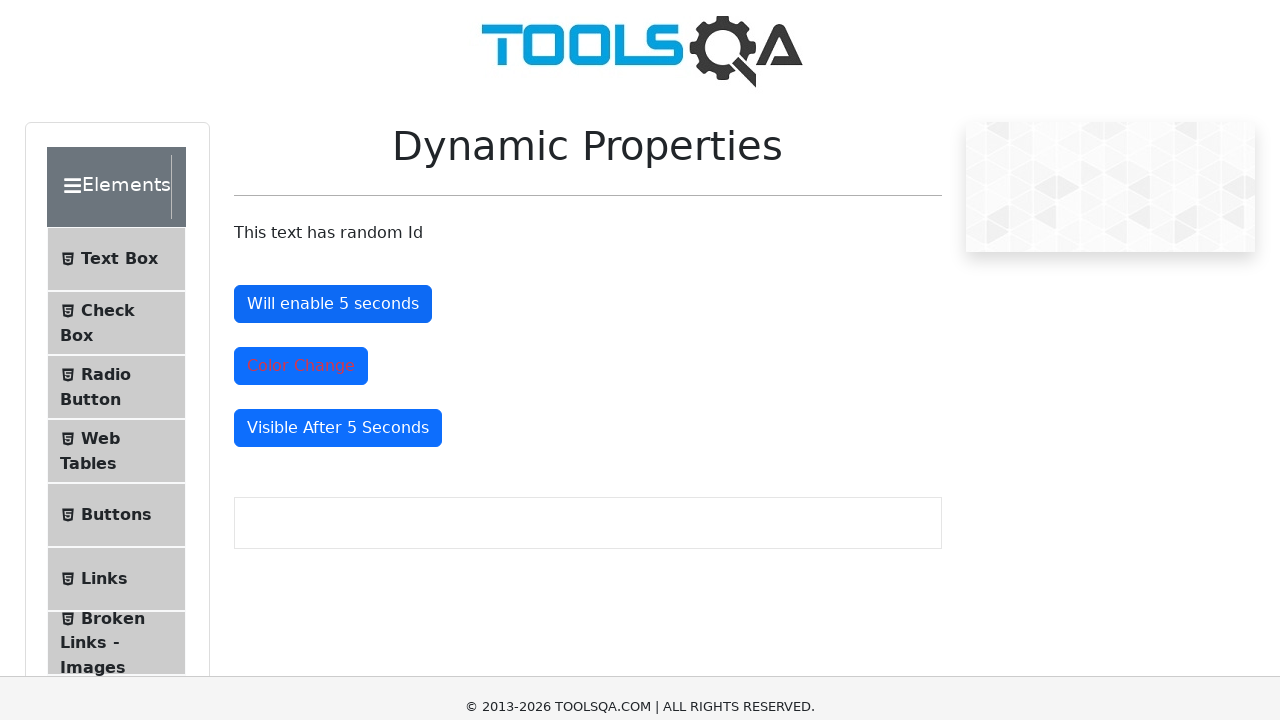

Waited for 'Visible After' button to become visible
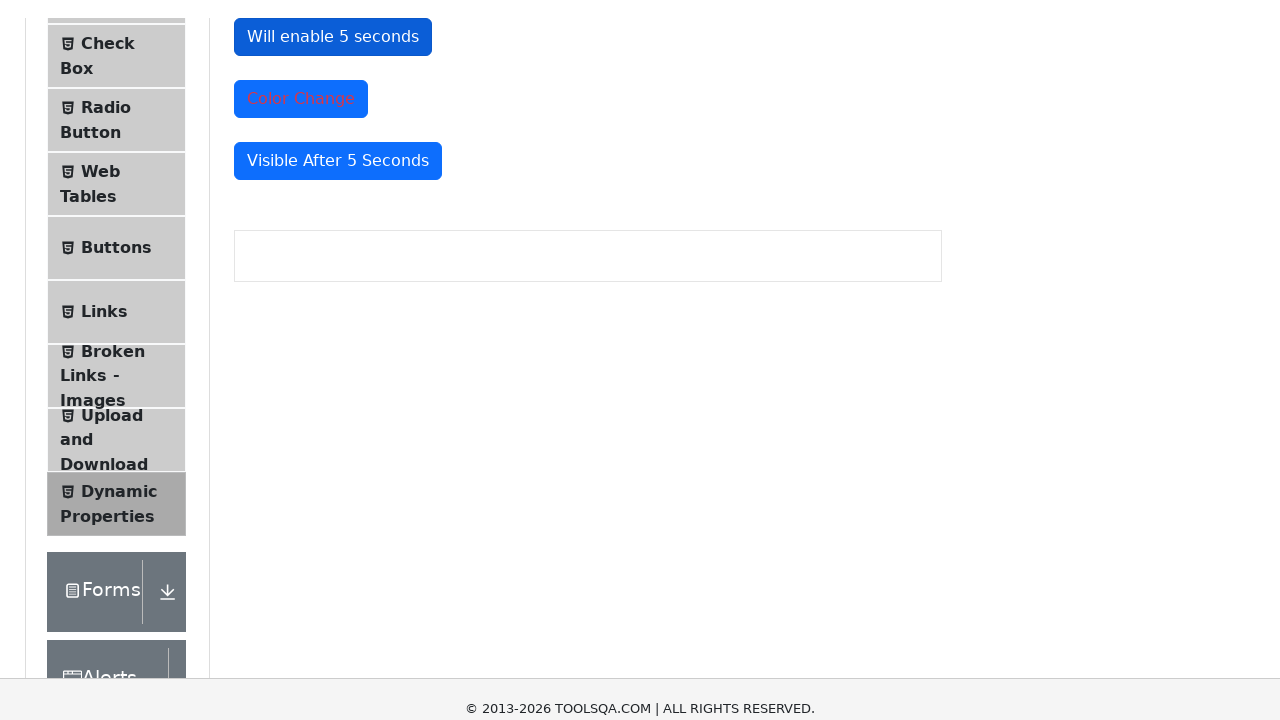

Clicked 'Visible After' button at (338, 143) on xpath=//button[@id='visibleAfter']
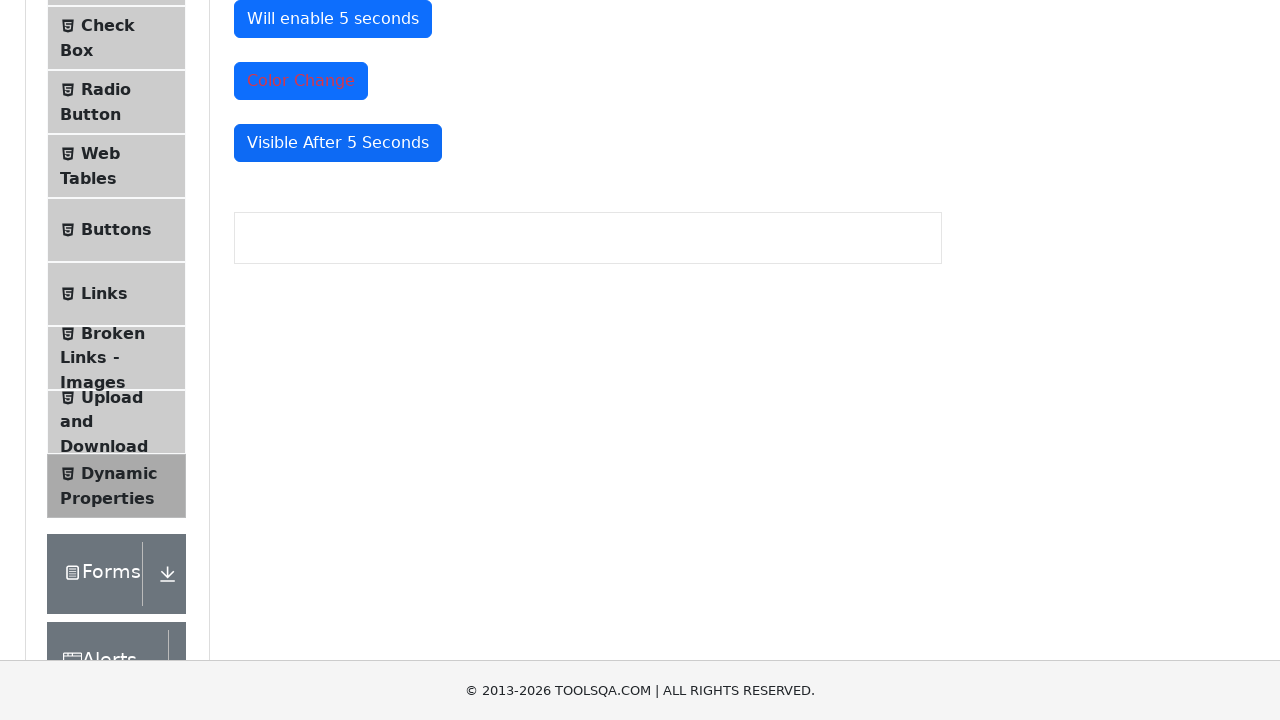

Navigated to the-internet dynamic controls page
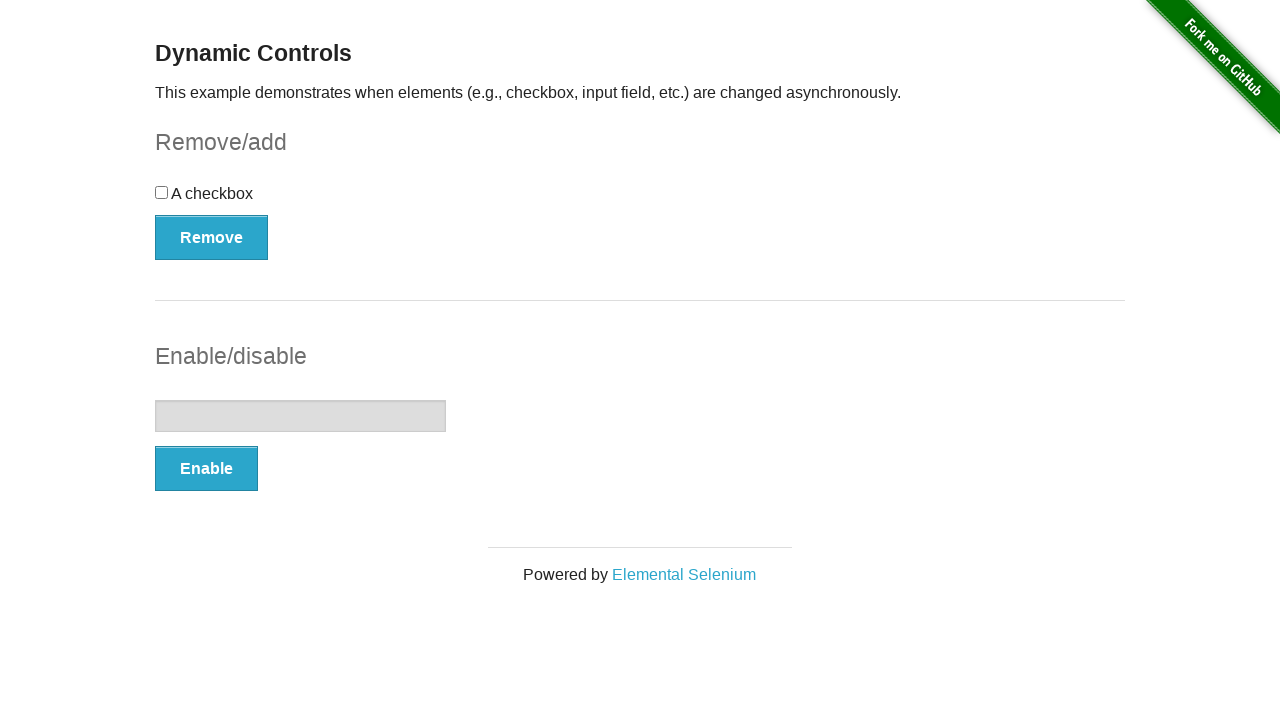

Clicked 'Remove' button at (212, 237) on xpath=//button[text()='Remove']
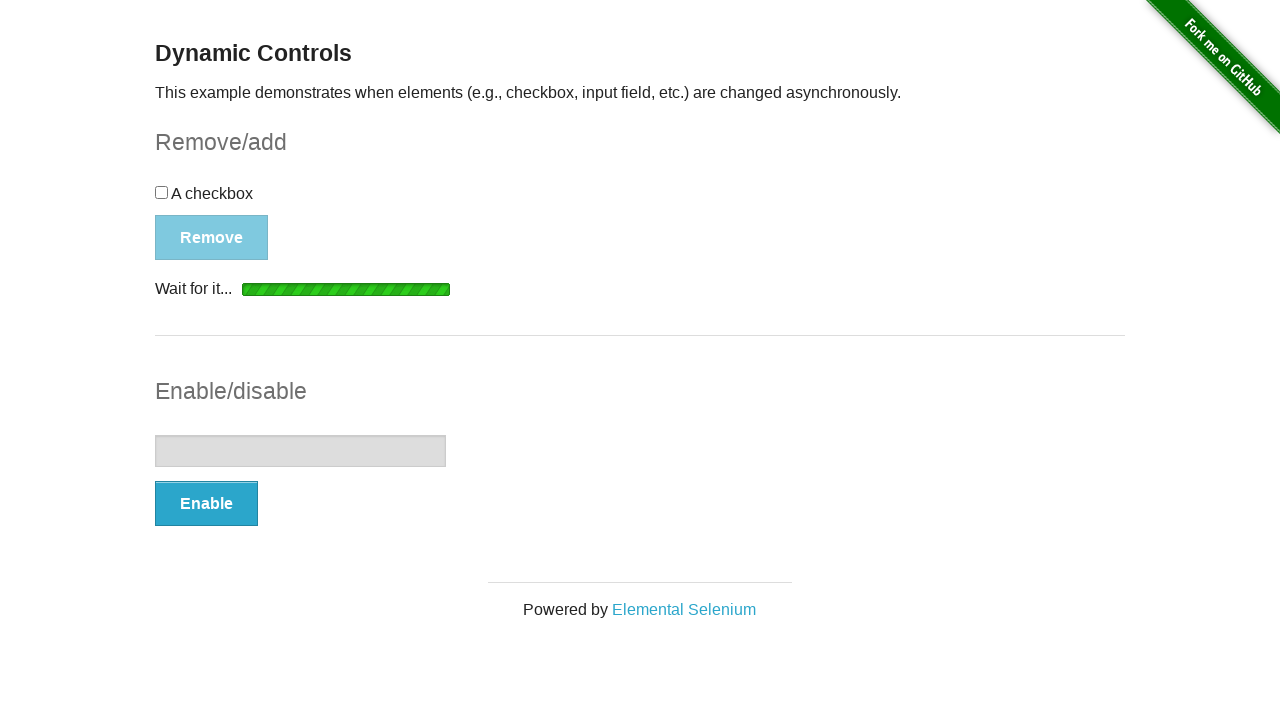

Waited for 'Remove' button to disappear
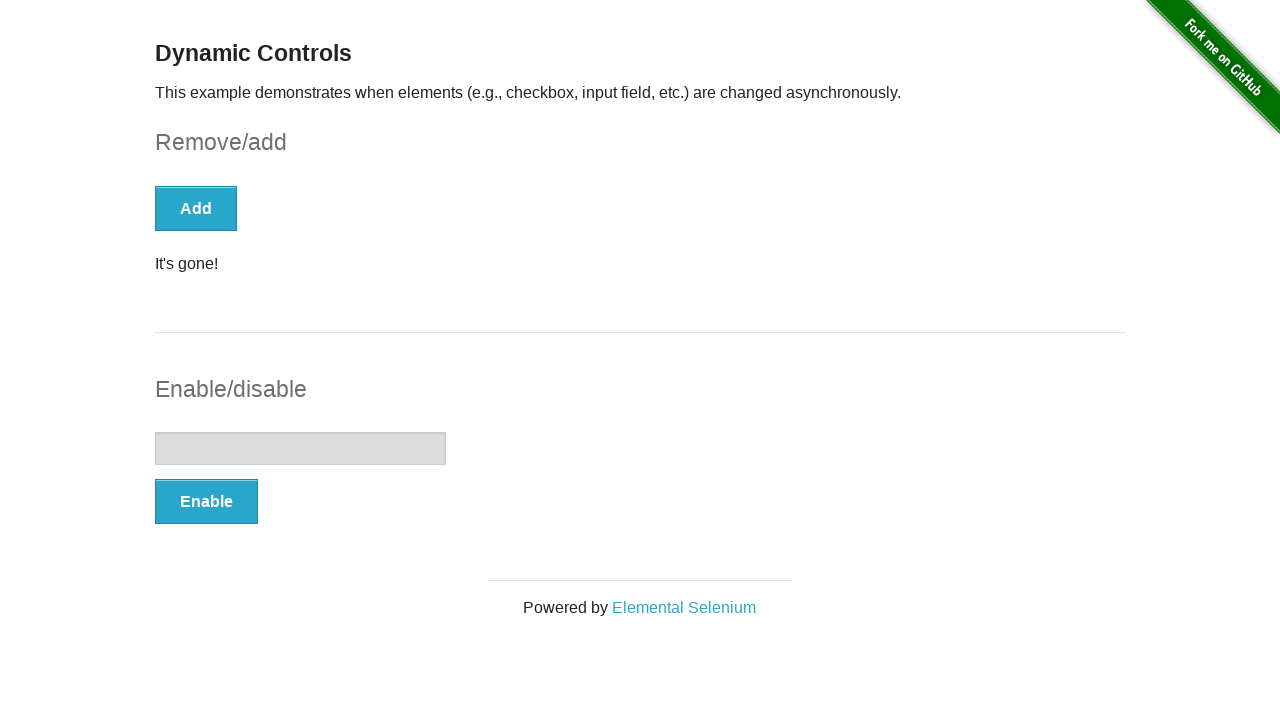

Waited for 'Enable' button to become visible
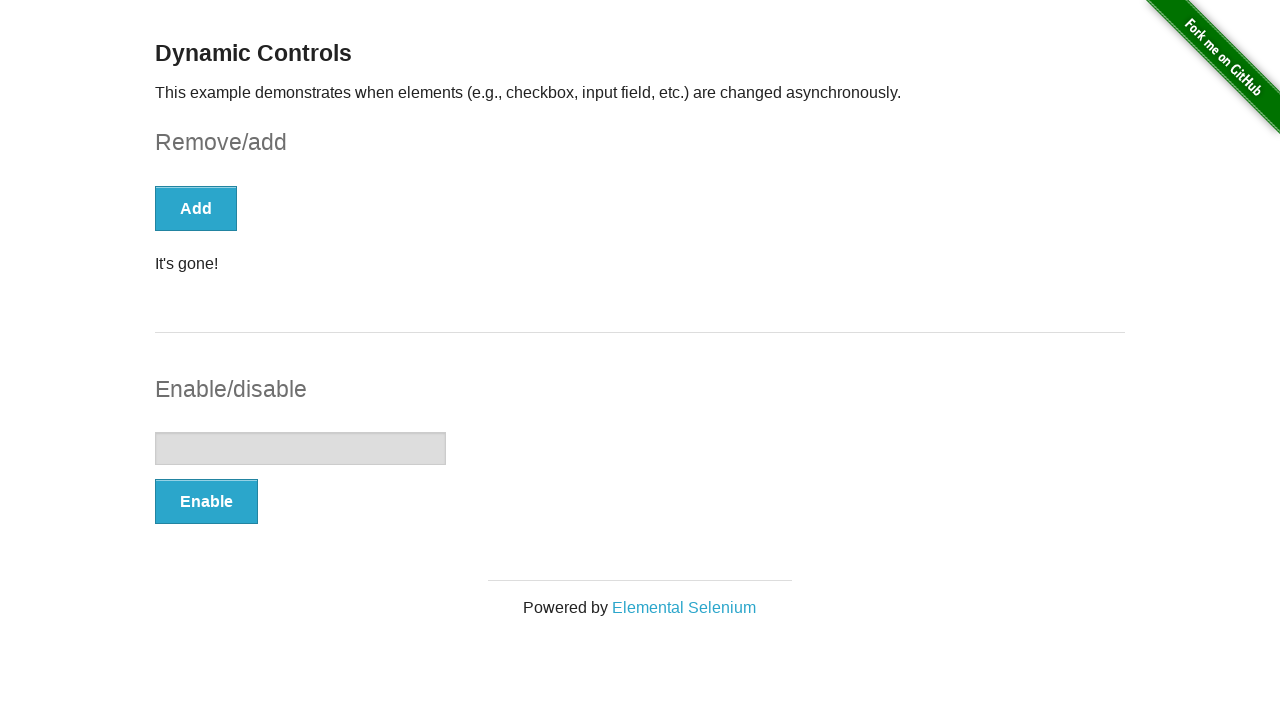

Clicked 'Enable' button at (206, 501) on xpath=//button[text()='Enable']
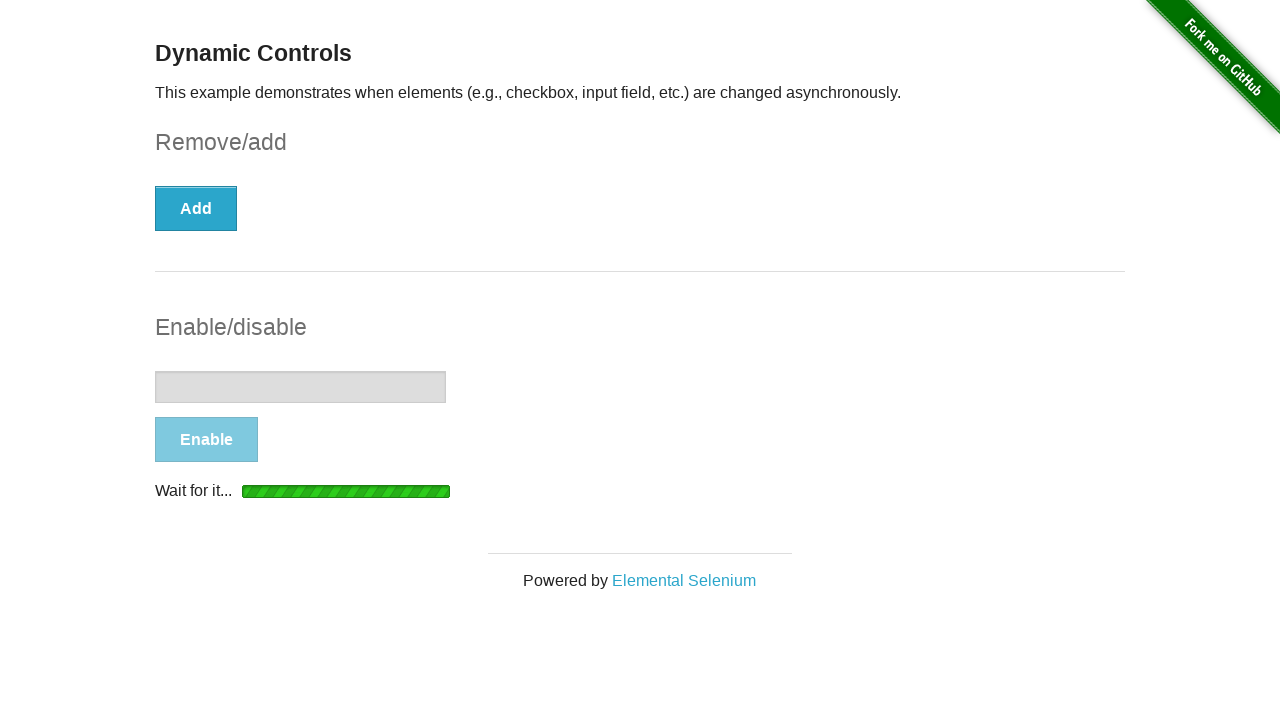

Waited for text field to become visible
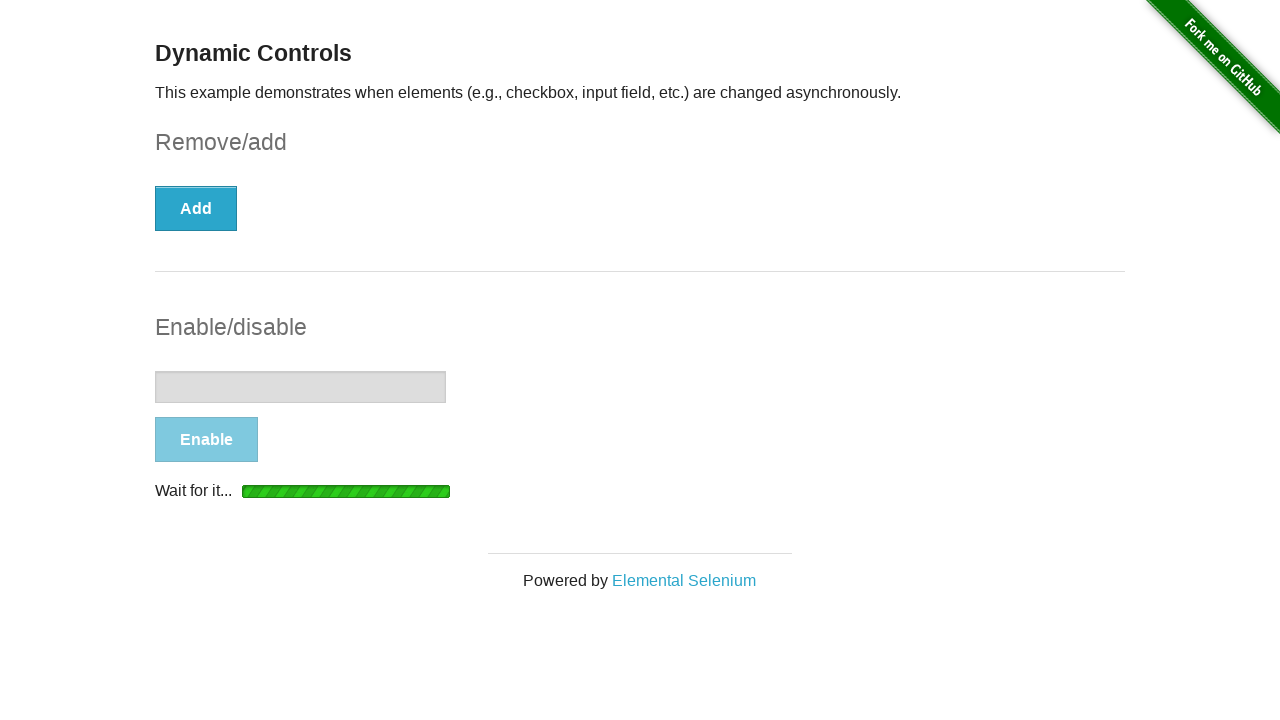

Filled text field with 'Hello' on //input[@type='text']
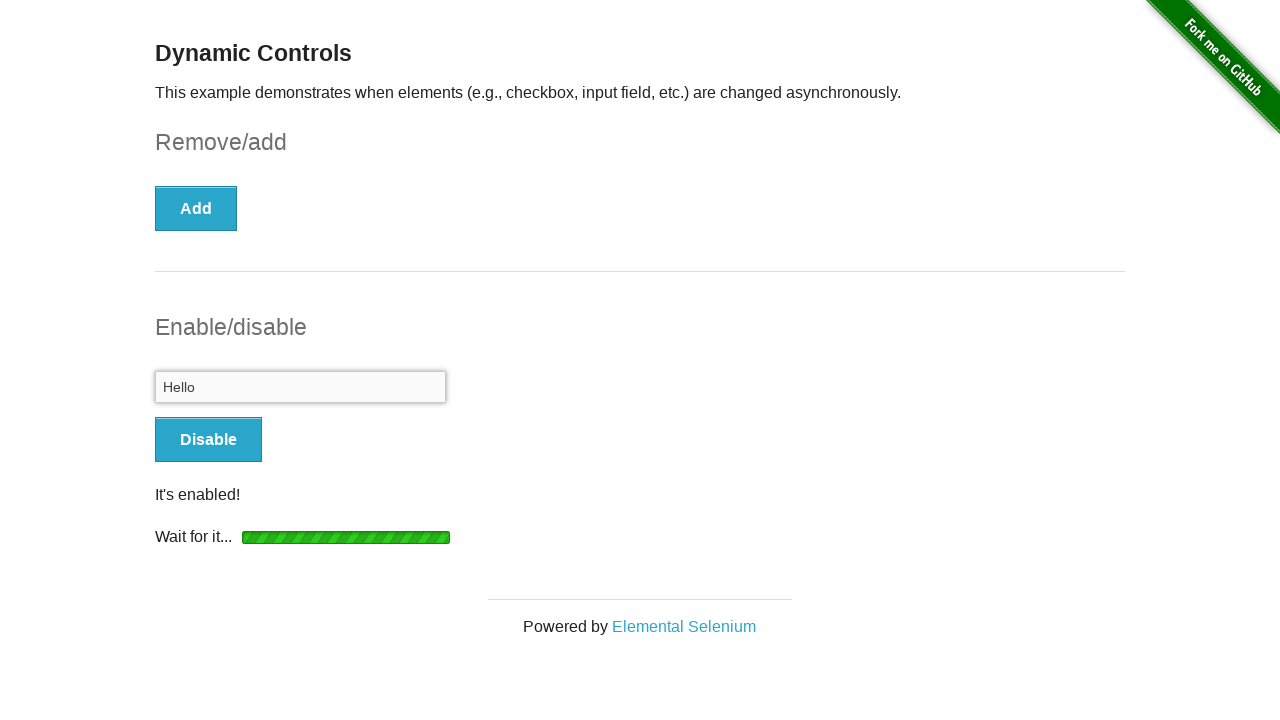

Navigated to add/remove elements page
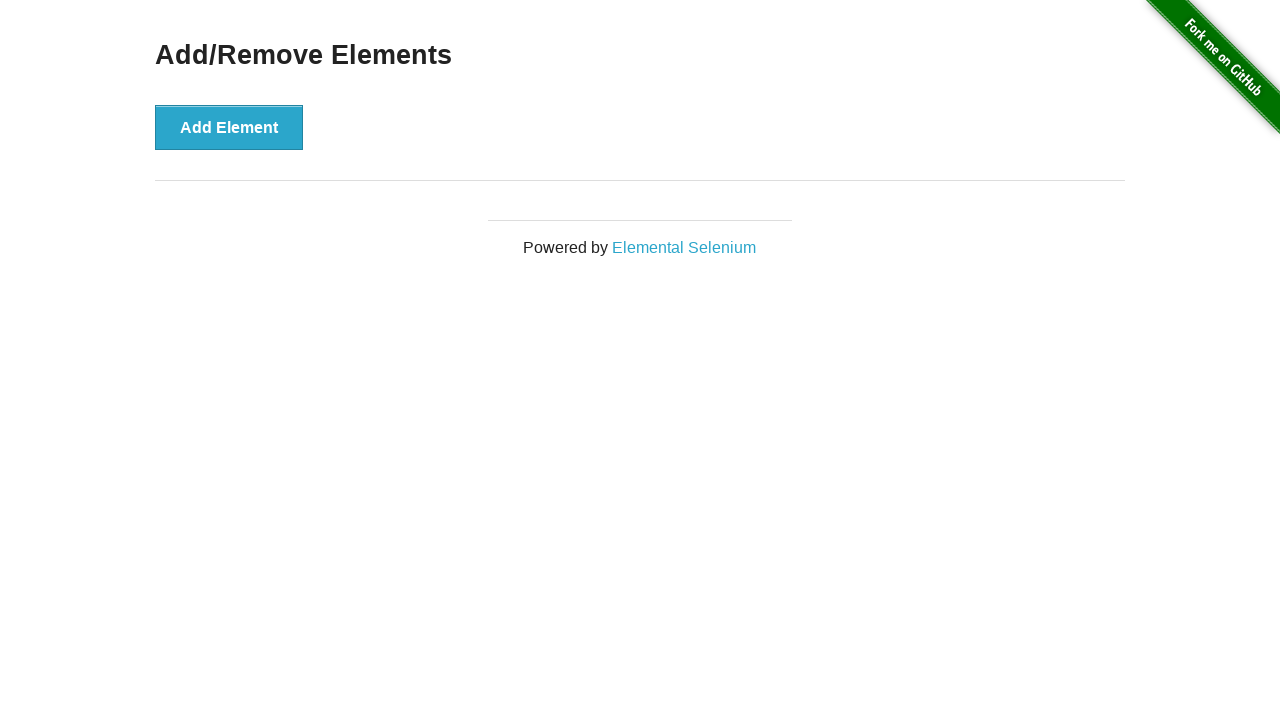

Waited for 'Add Element' button to become visible
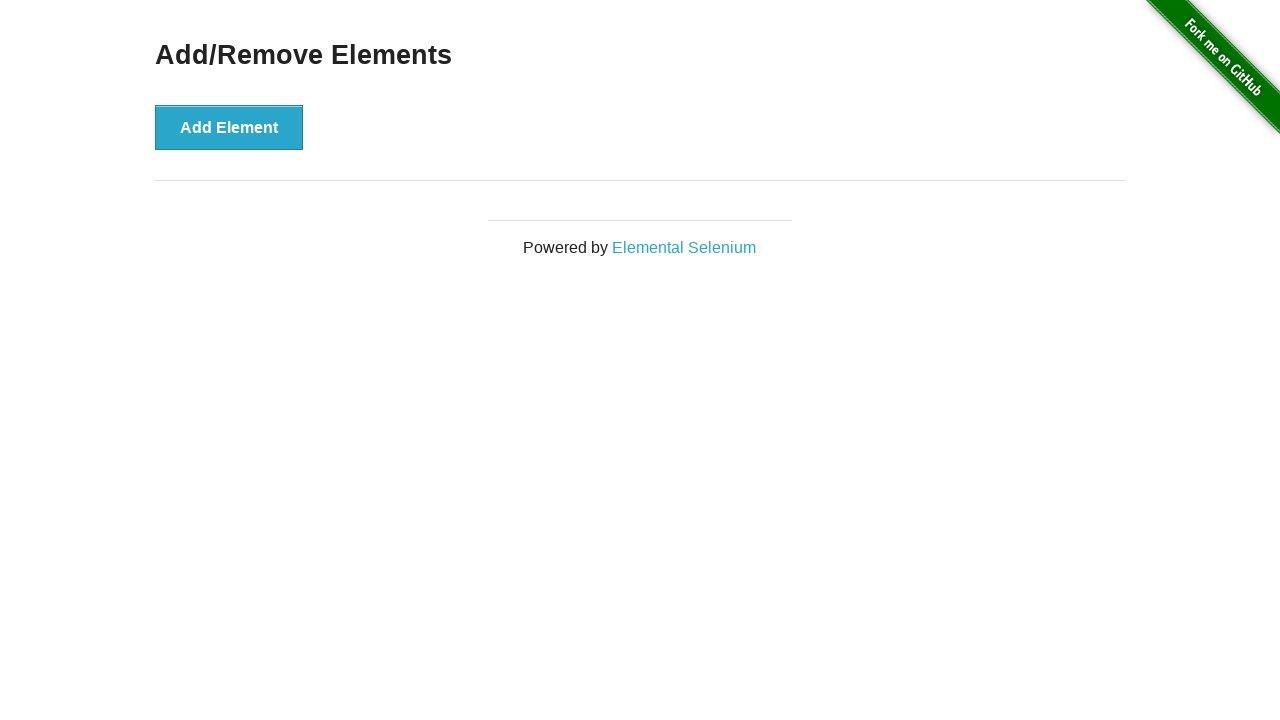

Clicked 'Add Element' button at (229, 127) on xpath=//button[text()='Add Element']
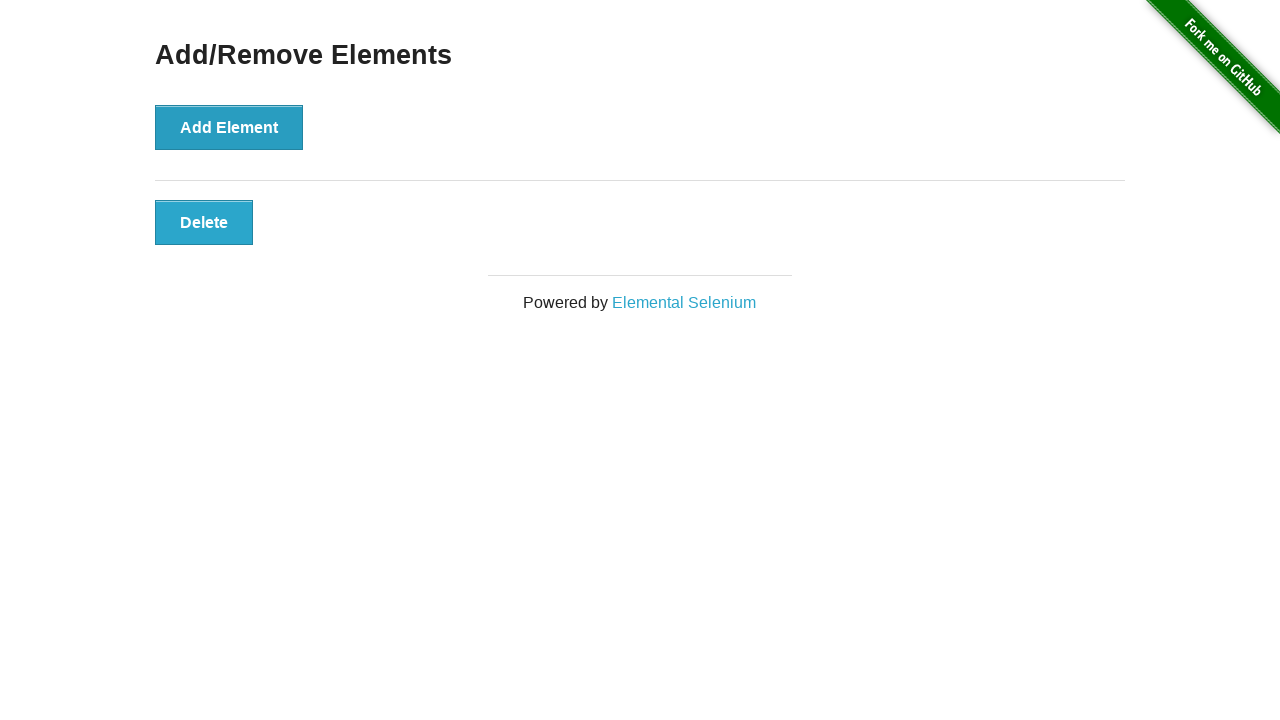

Navigated back to demoqa dynamic properties page
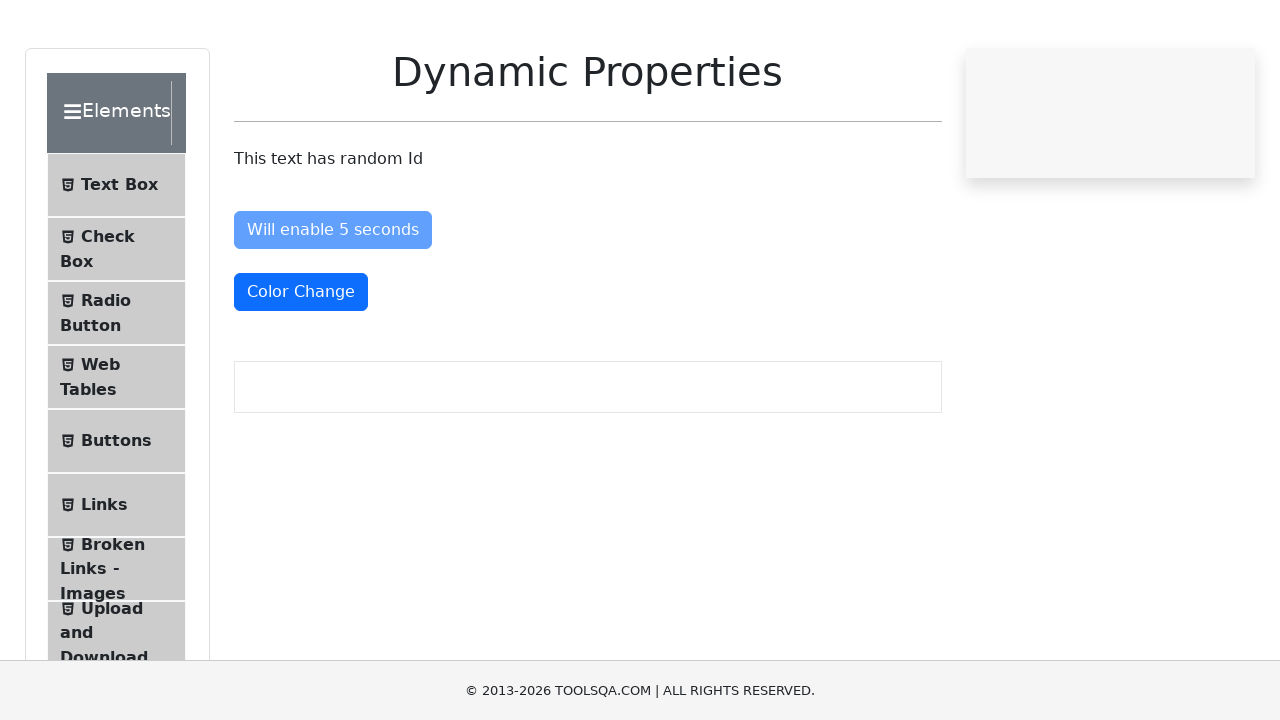

Waited for 'Will Enable' button to become attached on demoqa
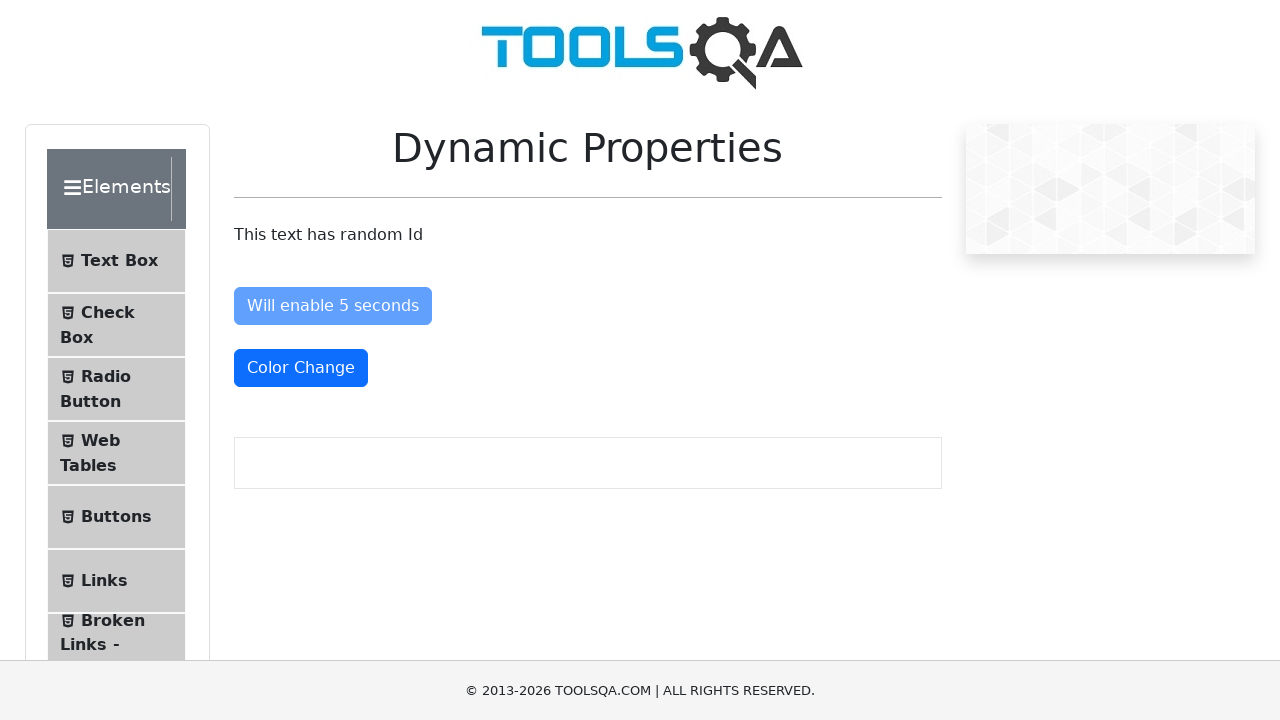

Clicked 'Will Enable' button on demoqa at (333, 306) on xpath=//button[@id='enableAfter']
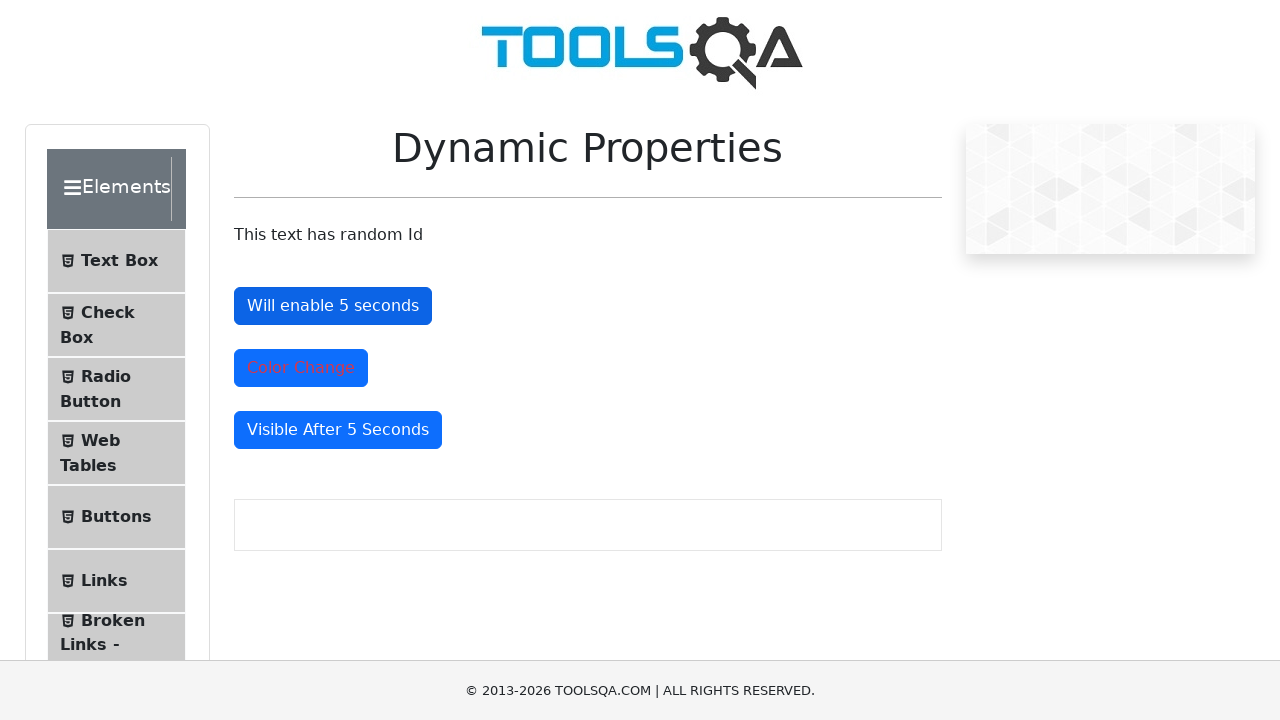

Navigated to demoqa dynamic properties again
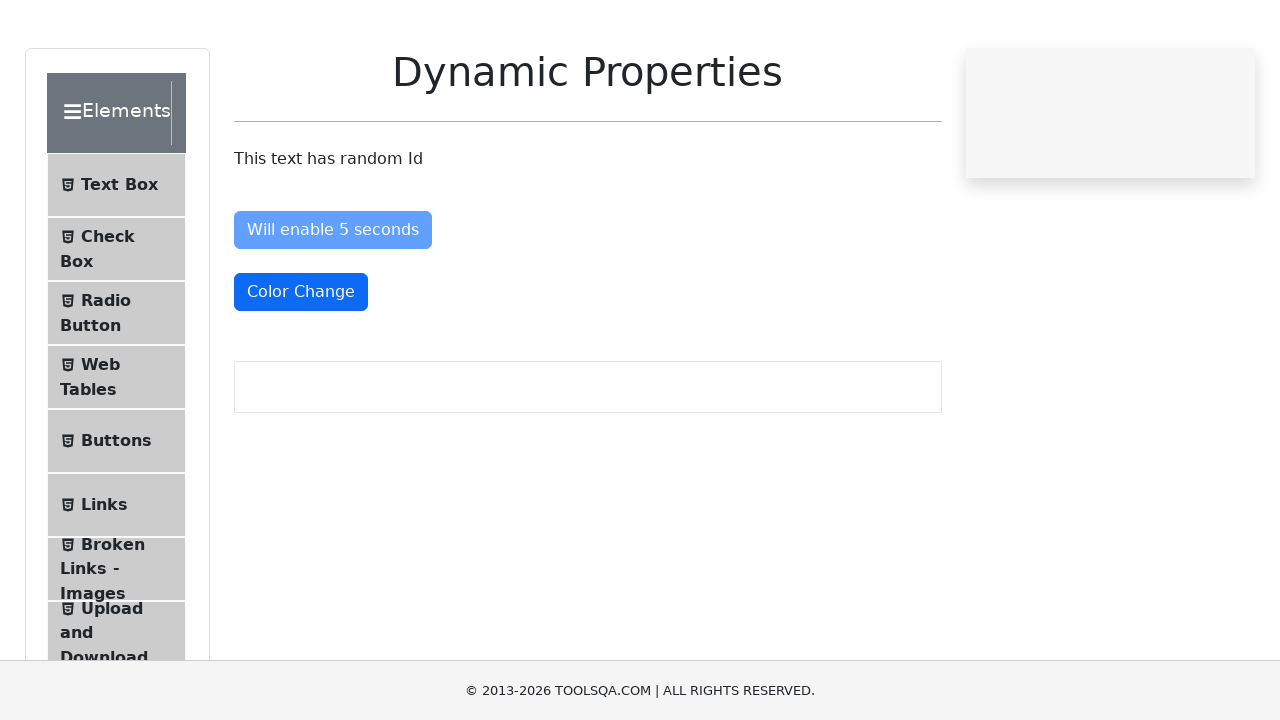

Waited for 'Will Enable' button to become attached again
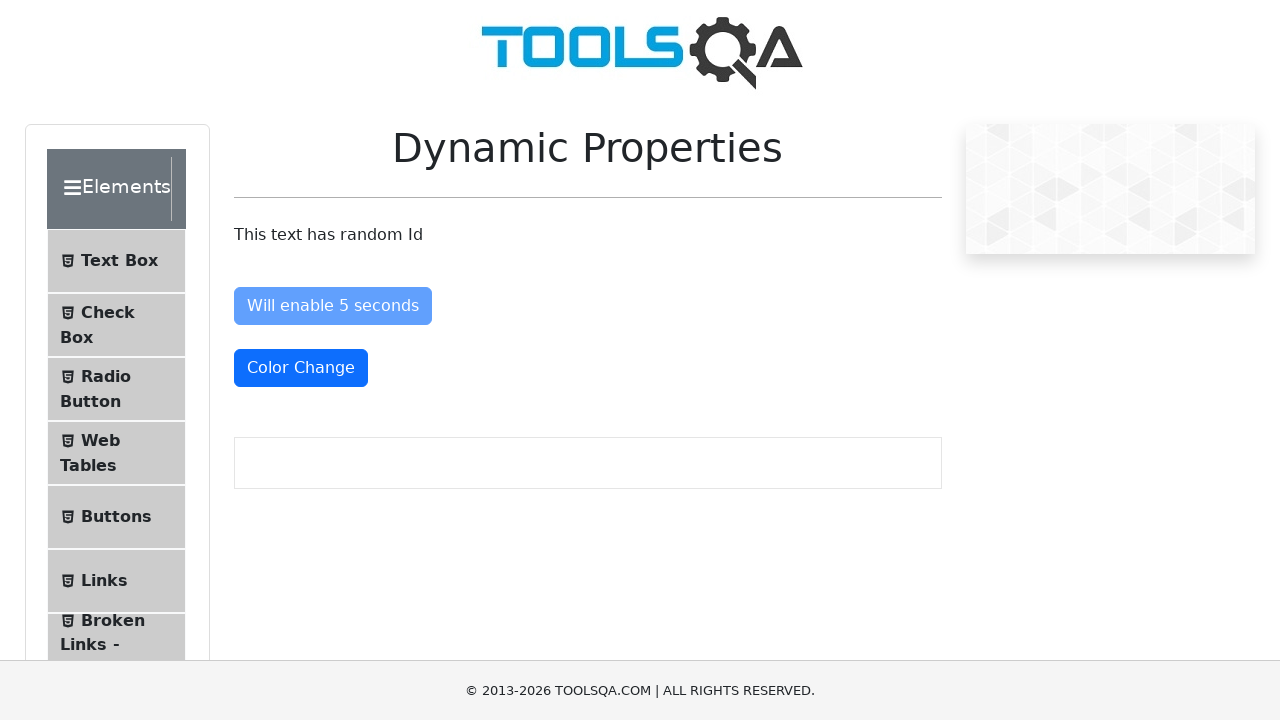

Clicked 'Will Enable' button again at (333, 306) on xpath=//button[@id='enableAfter']
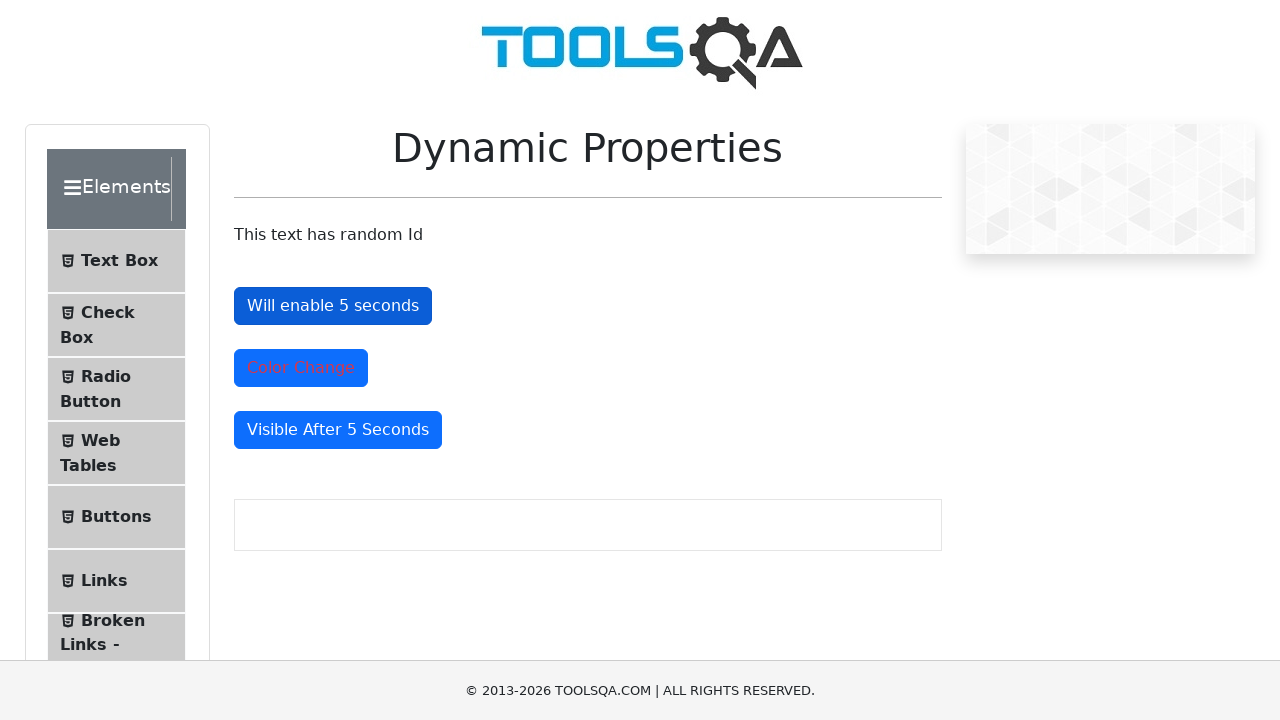

Navigated to the-internet dynamic controls for checkbox swap
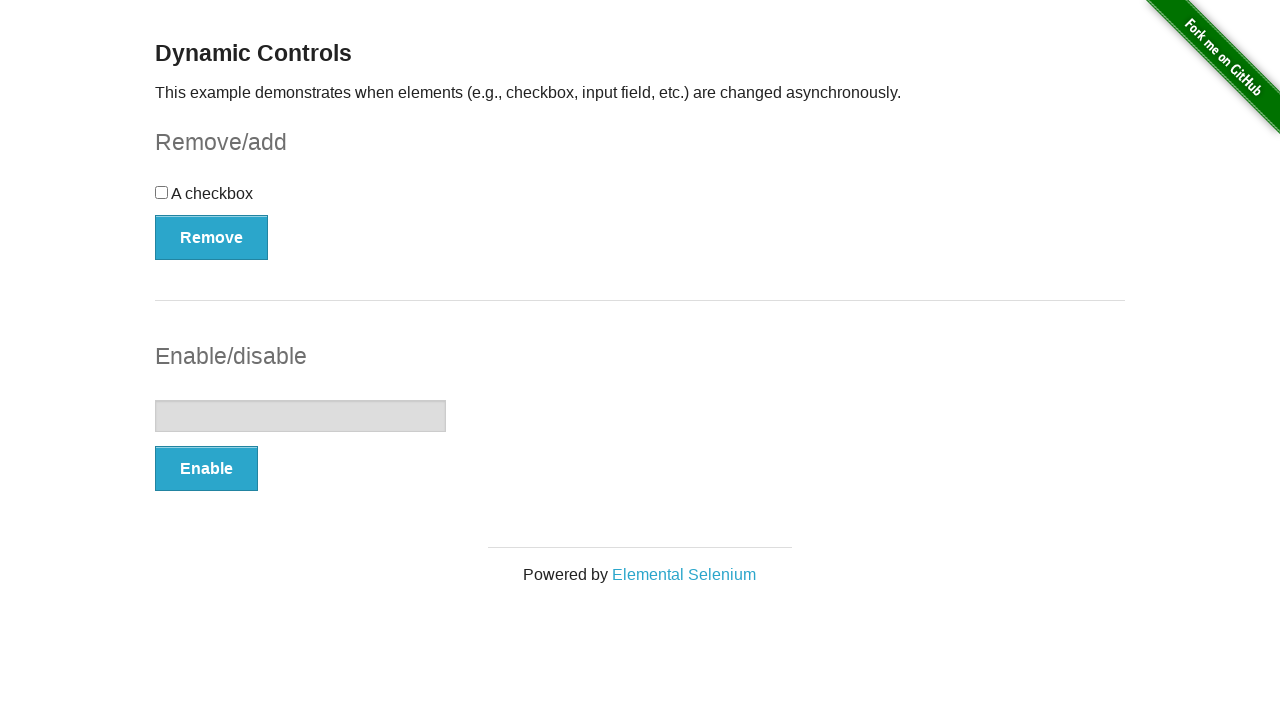

Clicked 'Remove' button to swap checkbox state at (212, 237) on xpath=//button[text()='Remove']
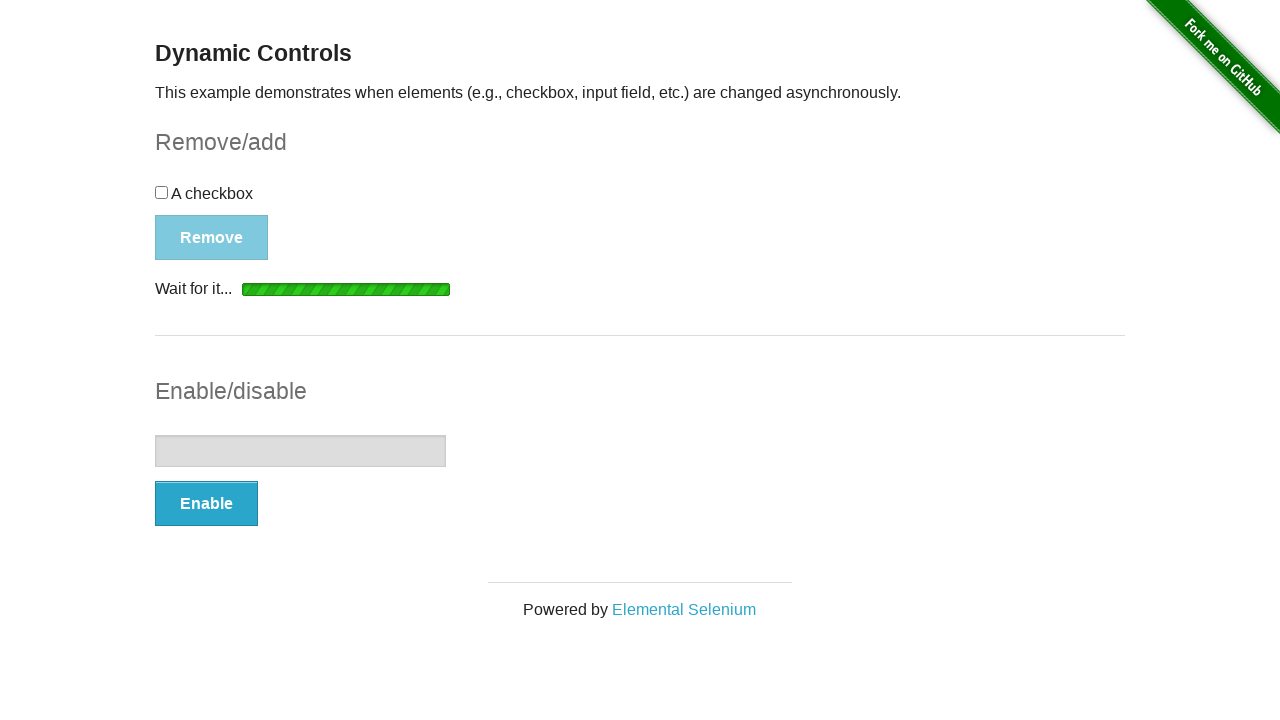

Waited for 'Add' button to become visible indicating checkbox was removed
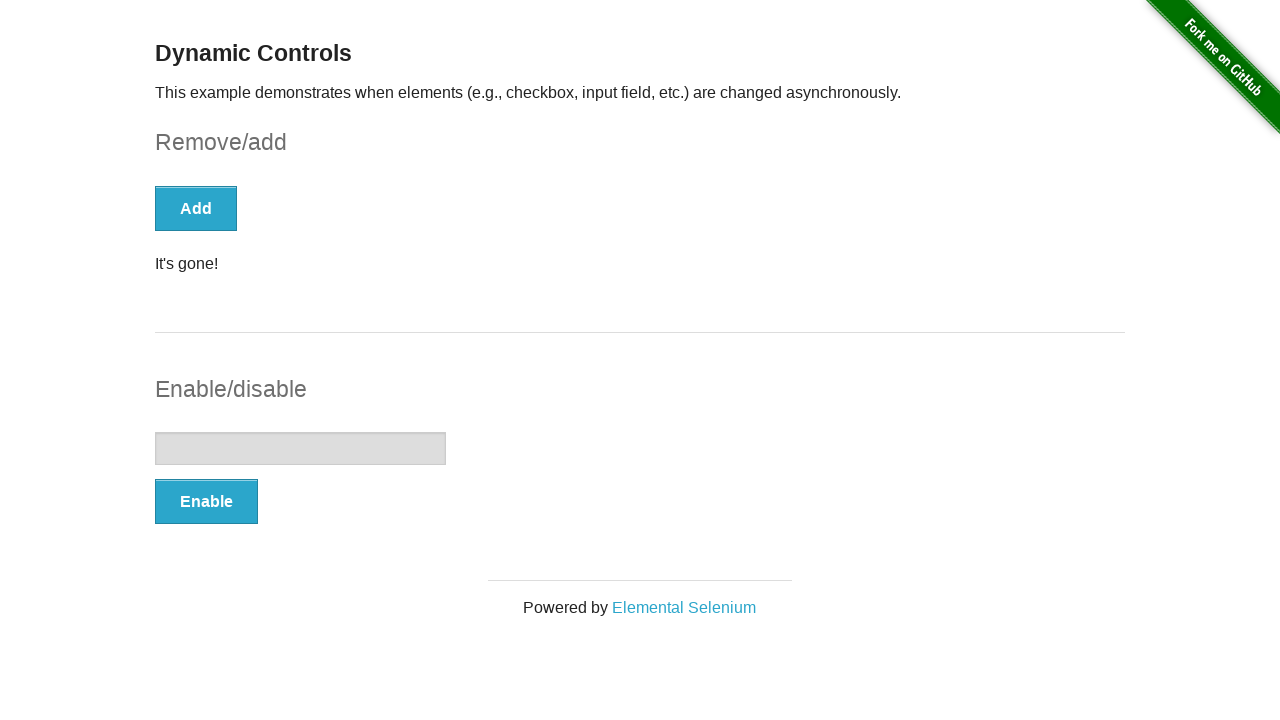

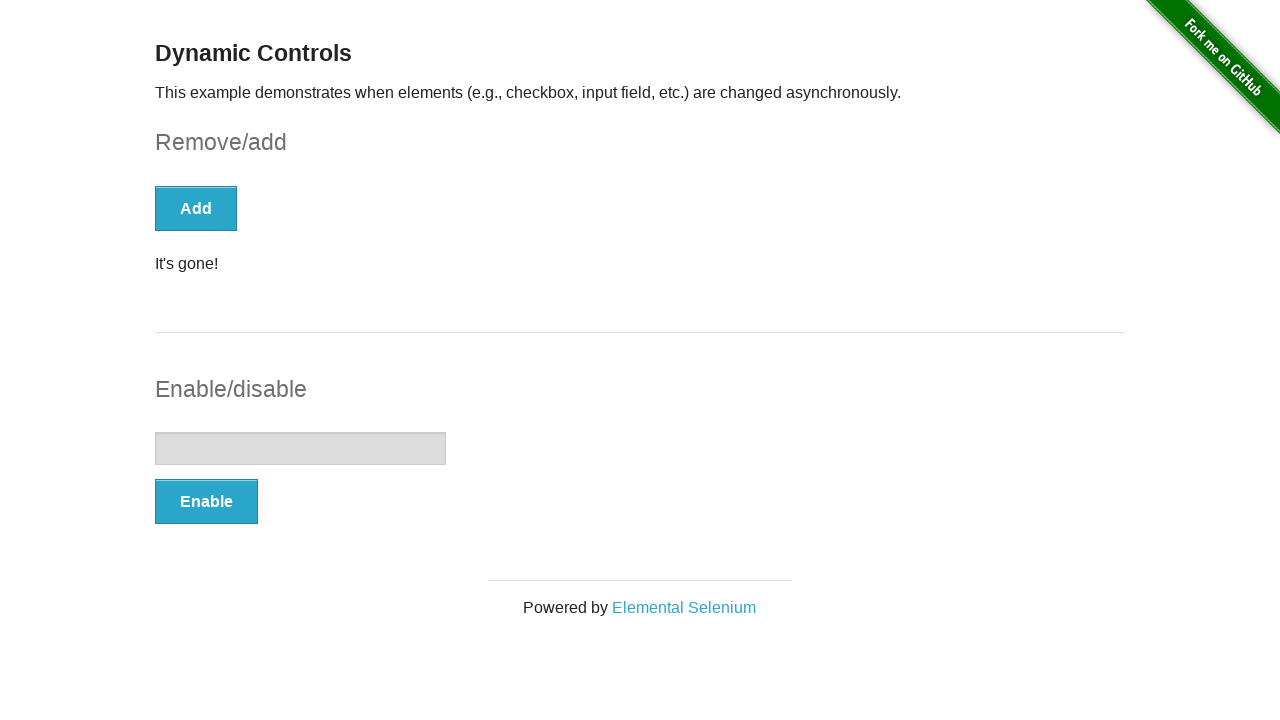